Tests file upload functionality by selecting a file and submitting the upload form, then verifying the upload was successful

Starting URL: https://the-internet.herokuapp.com/upload

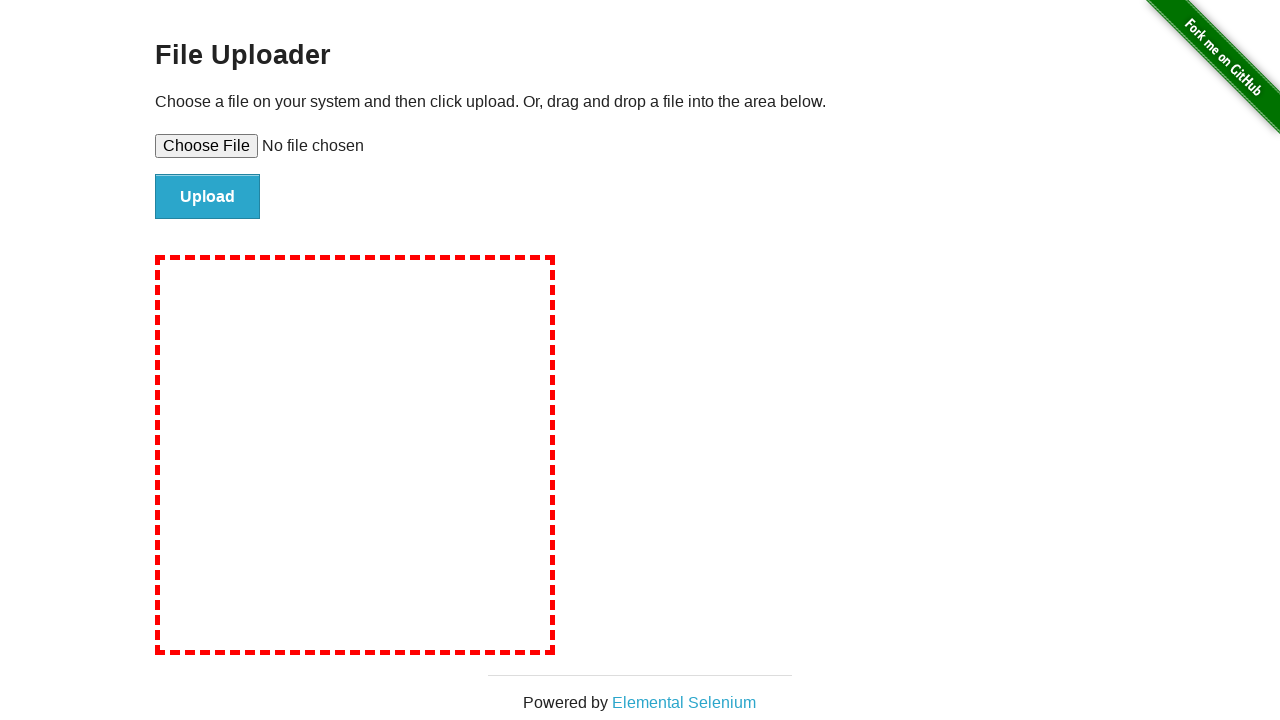

File upload input element became available
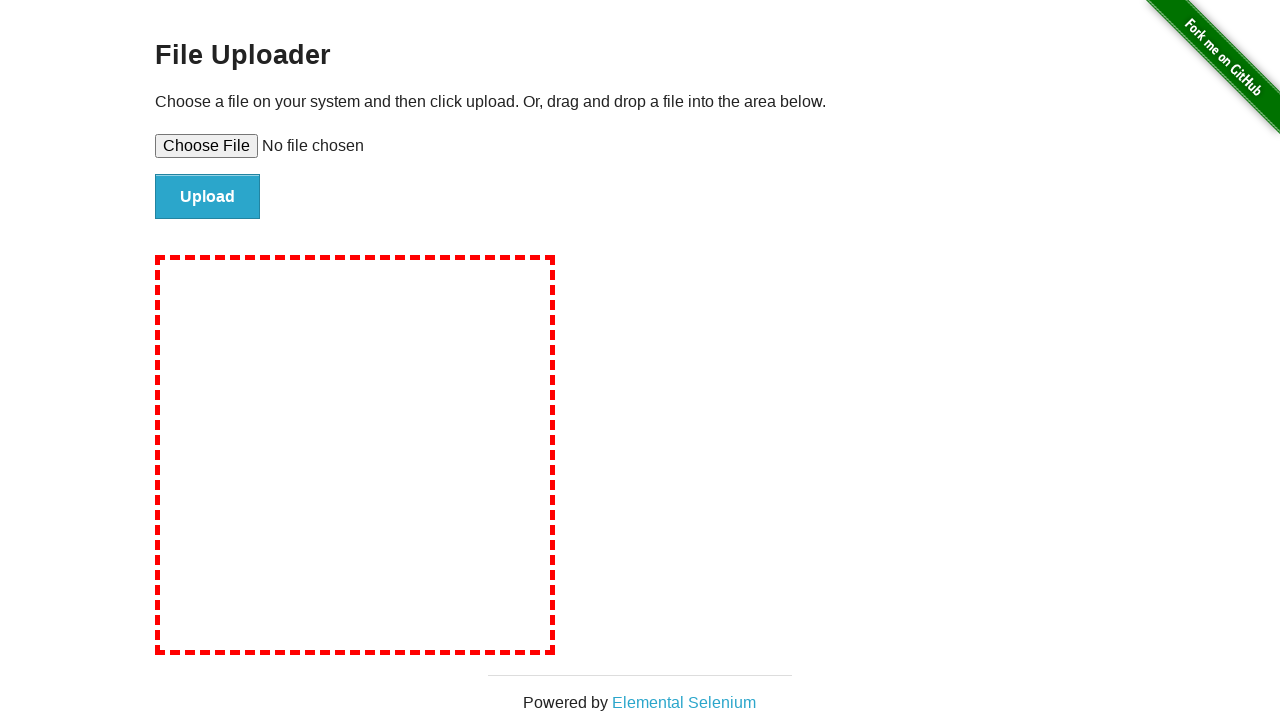

Created temporary test file with content
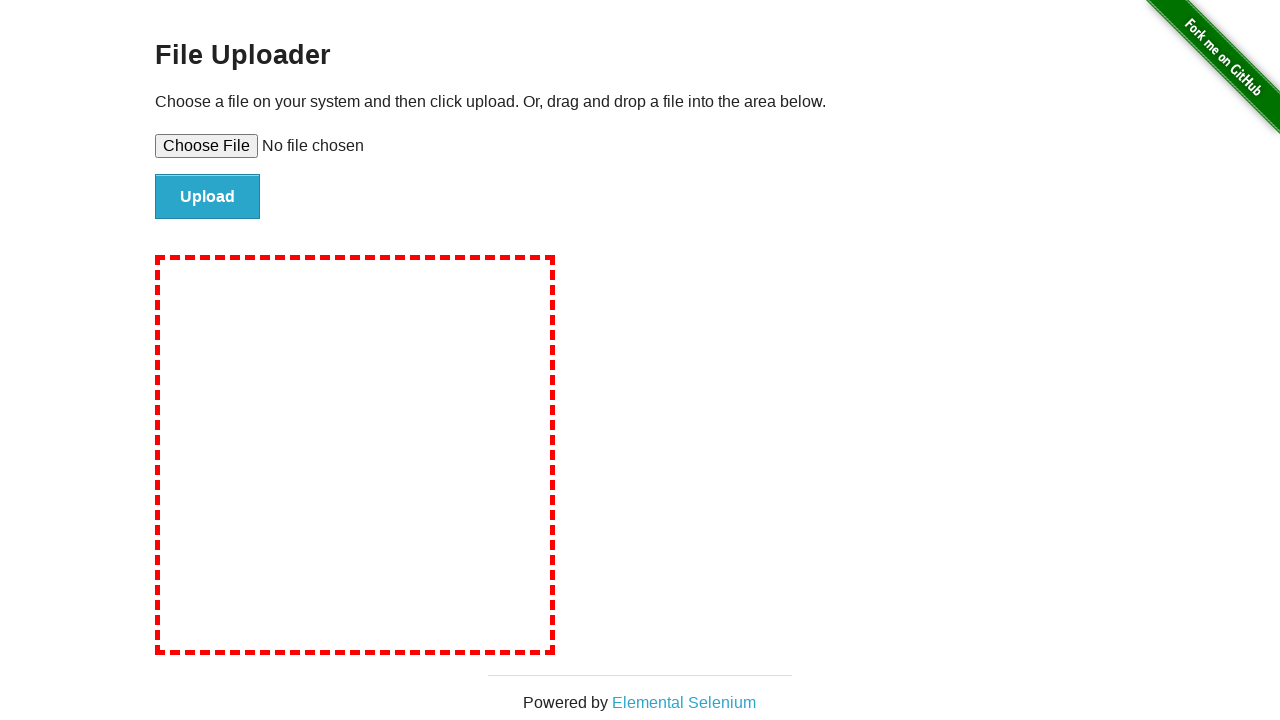

Selected test file for upload using set_input_files
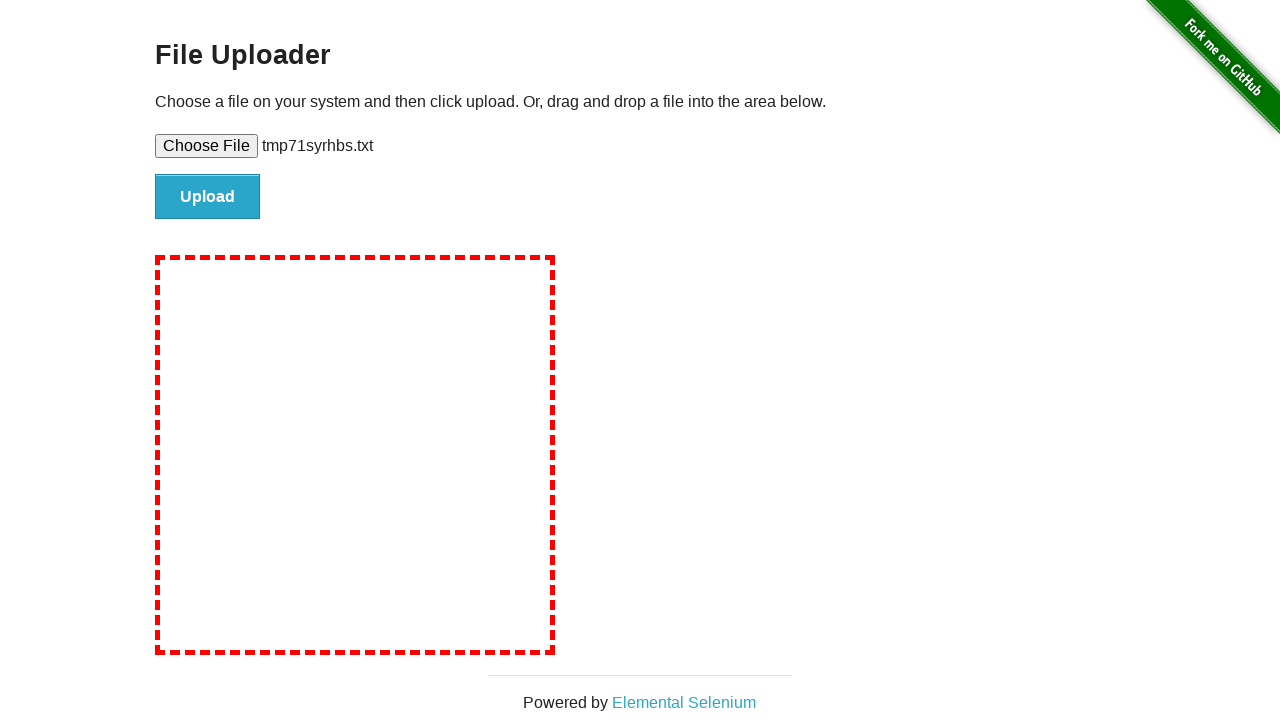

Clicked submit button to upload file at (208, 197) on #file-submit
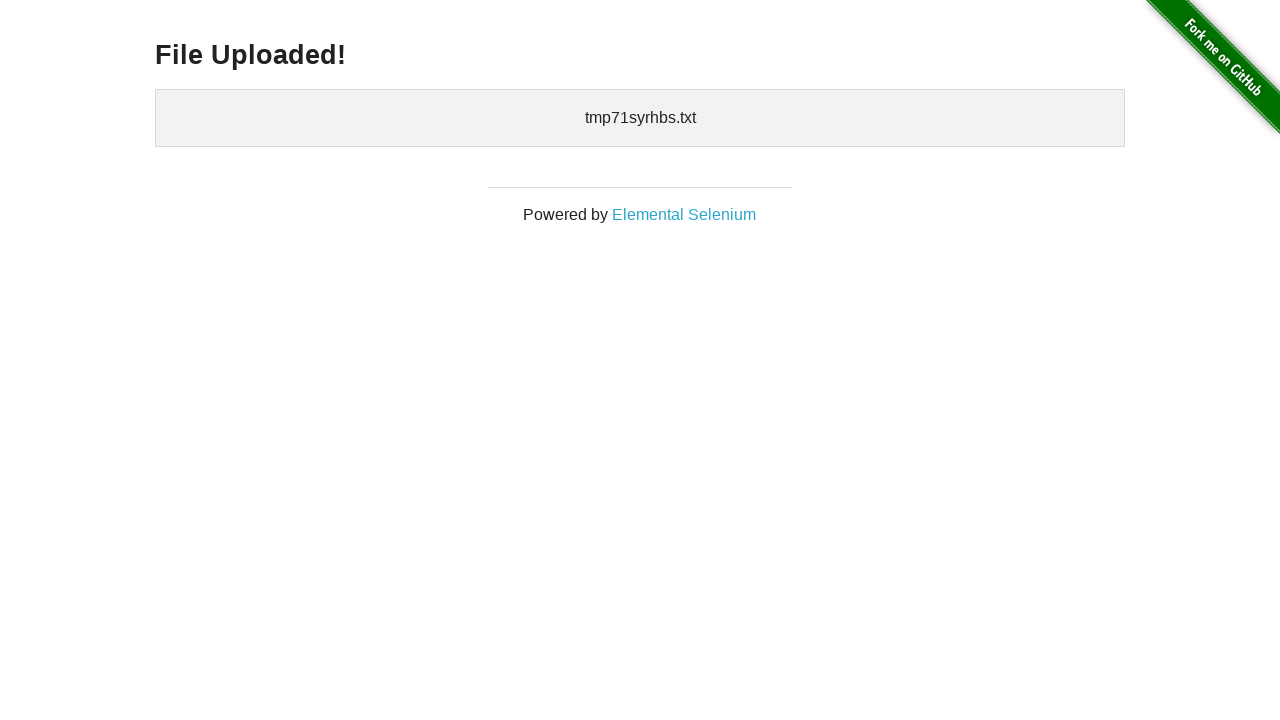

File upload completed successfully and confirmation message appeared
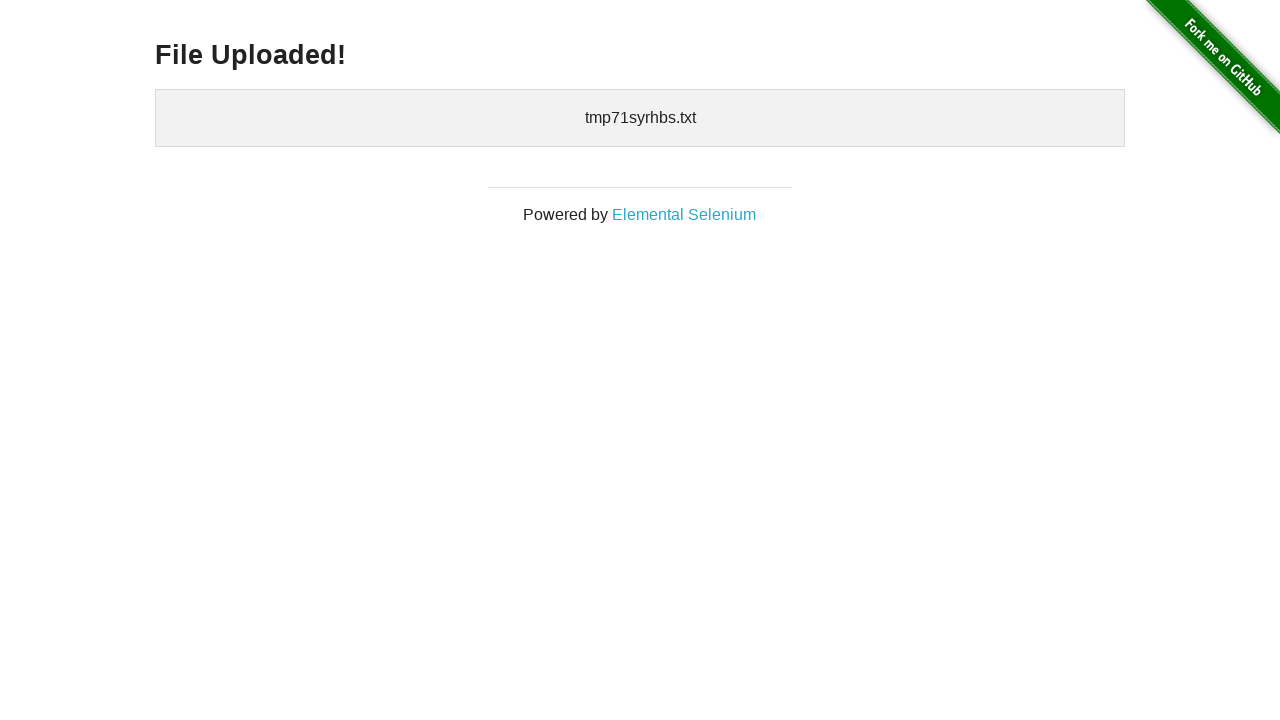

Cleaned up temporary test file
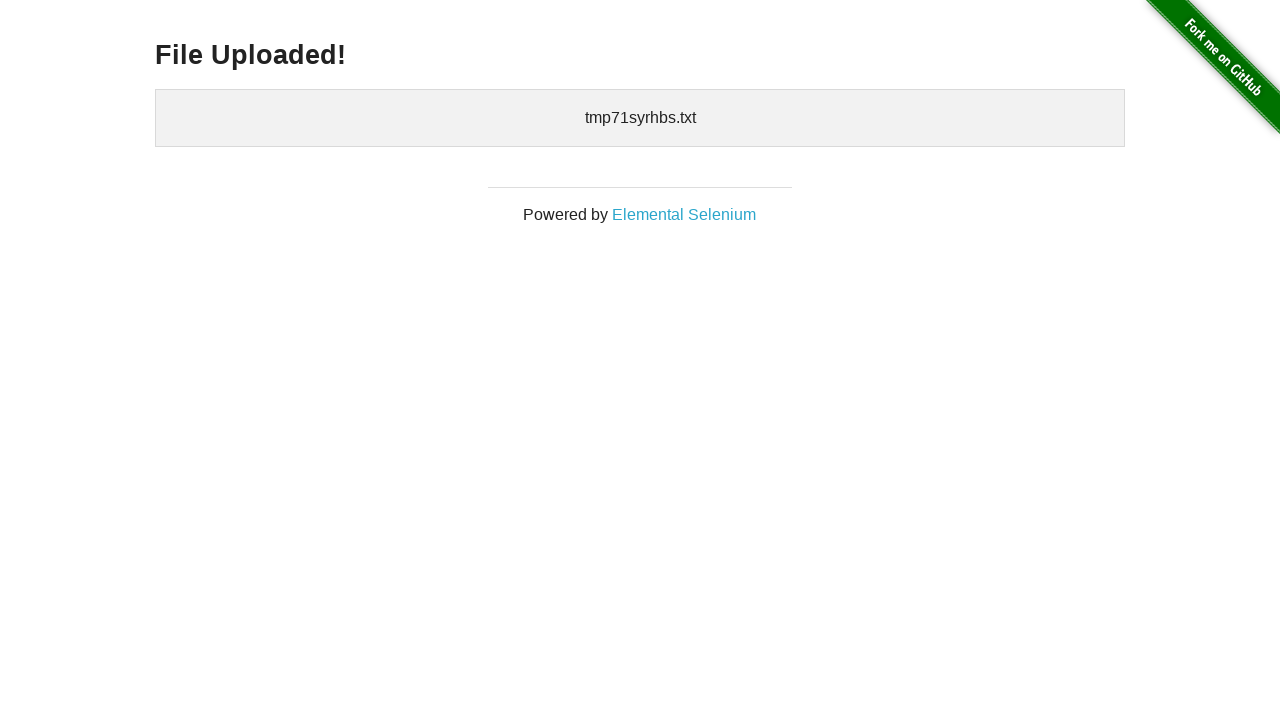

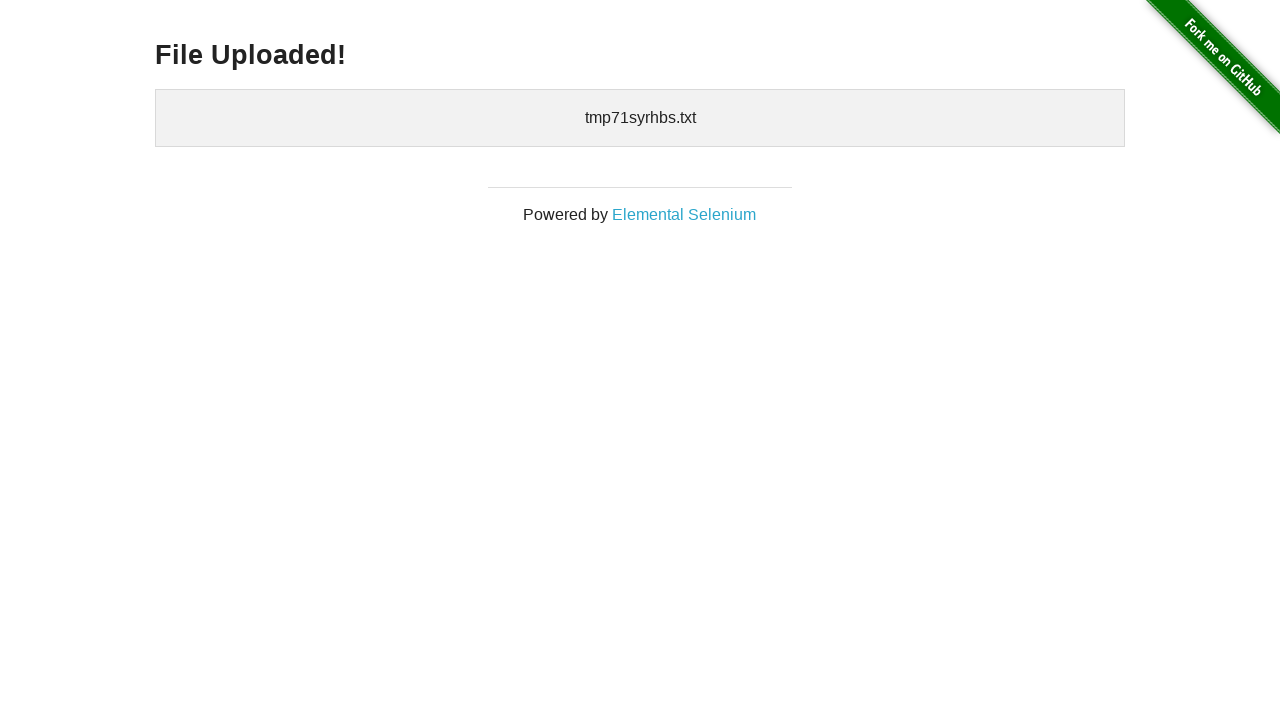